Tests text input functionality by filling an input box with a button name and clicking a button that updates its text to match the input value, then verifies the button text changed correctly.

Starting URL: http://www.uitestingplayground.com/textinput

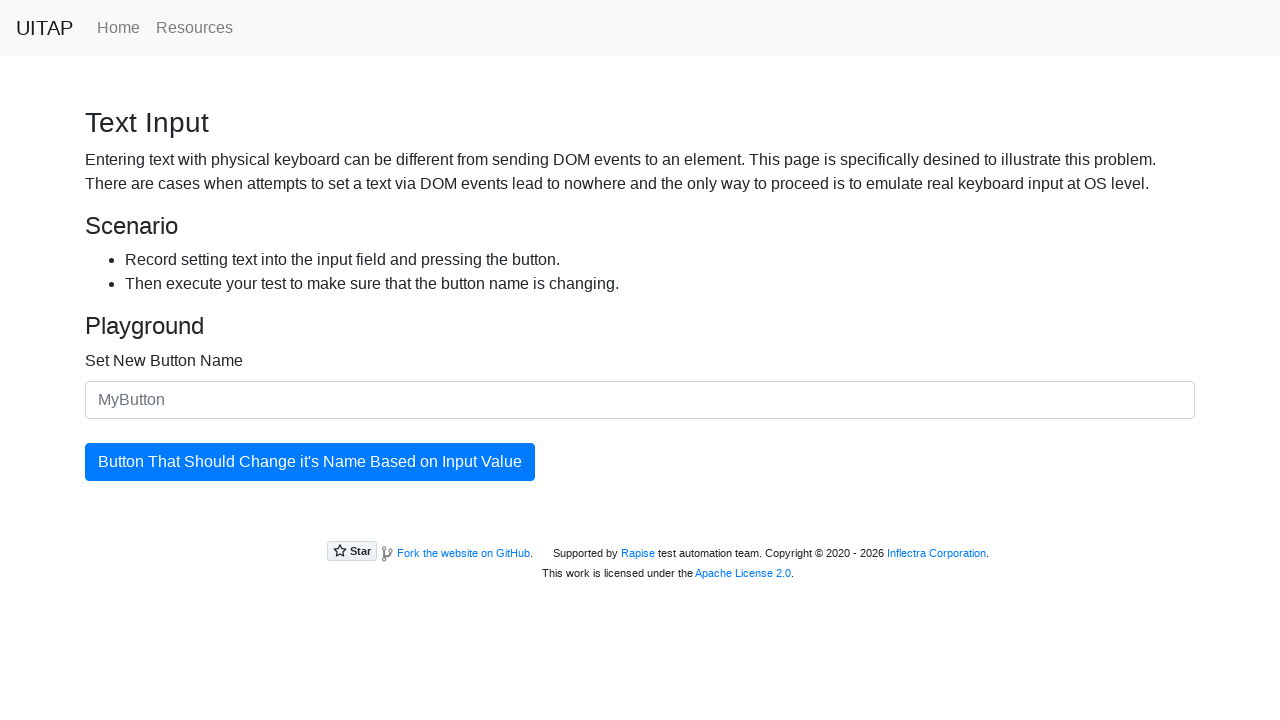

Filled input box with button name 'The Best Button' on #newButtonName
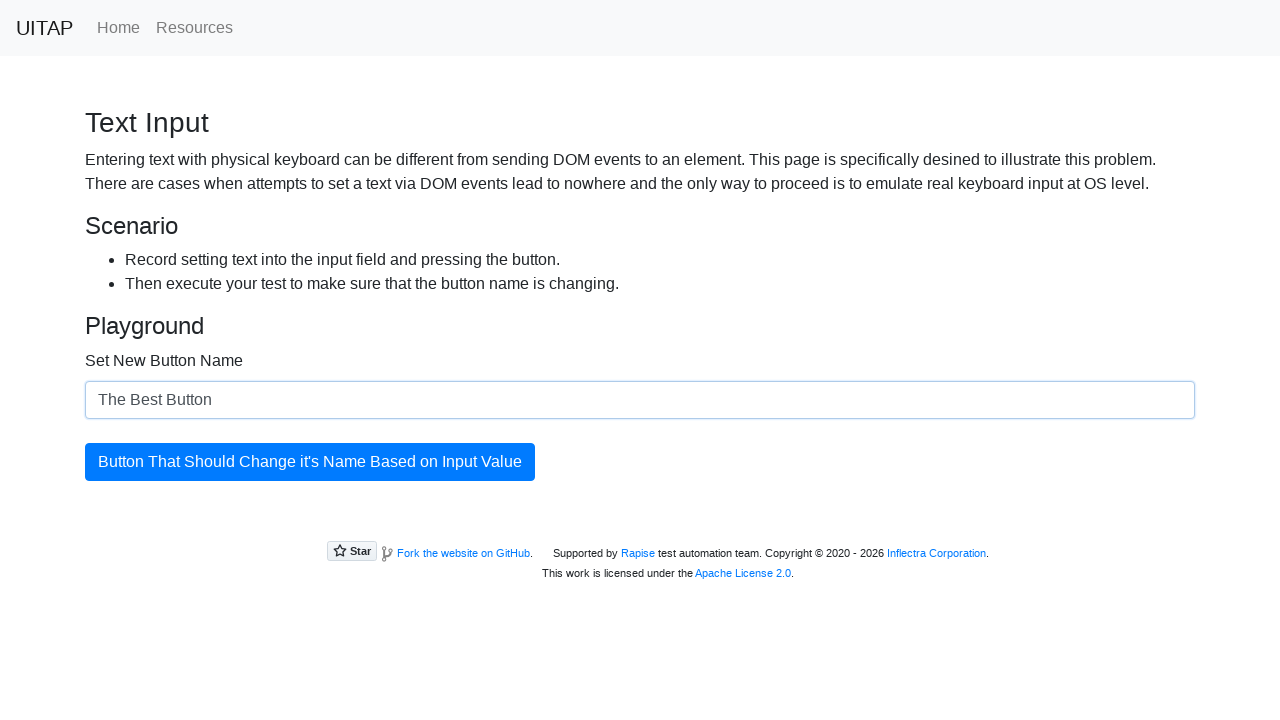

Clicked the updating button to apply new text at (310, 462) on #updatingButton
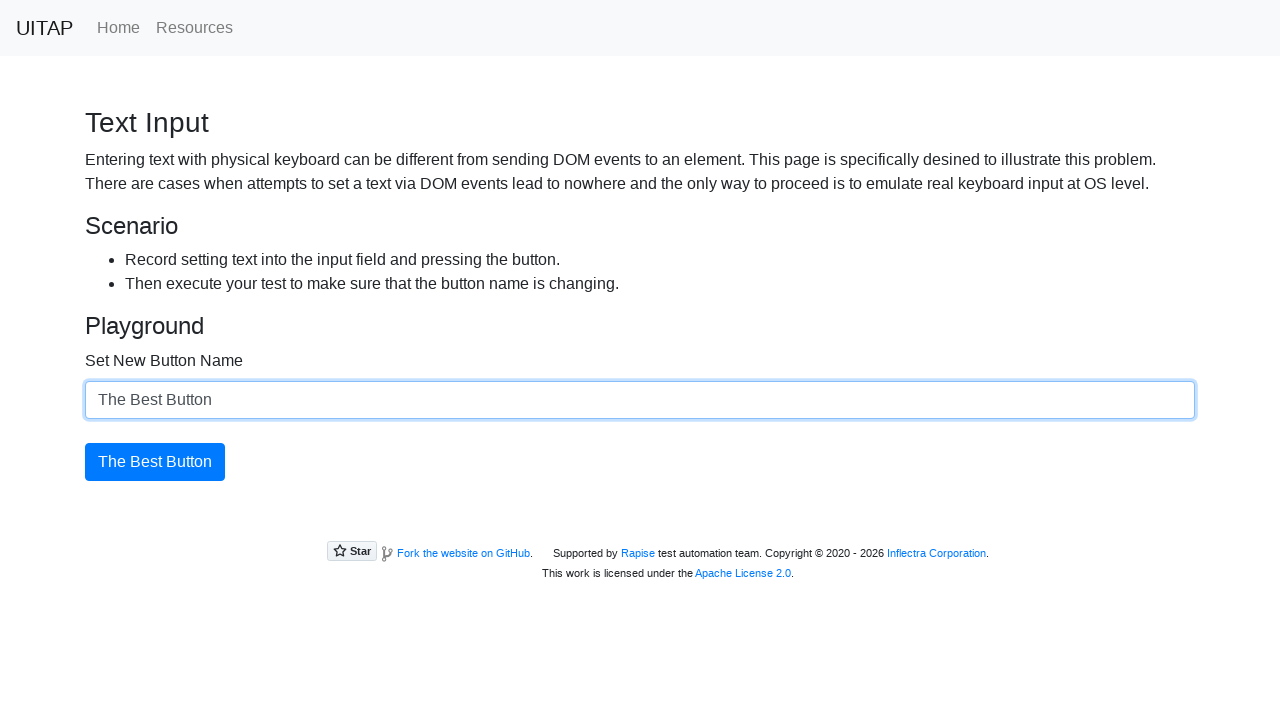

Verified button text updated to 'The Best Button'
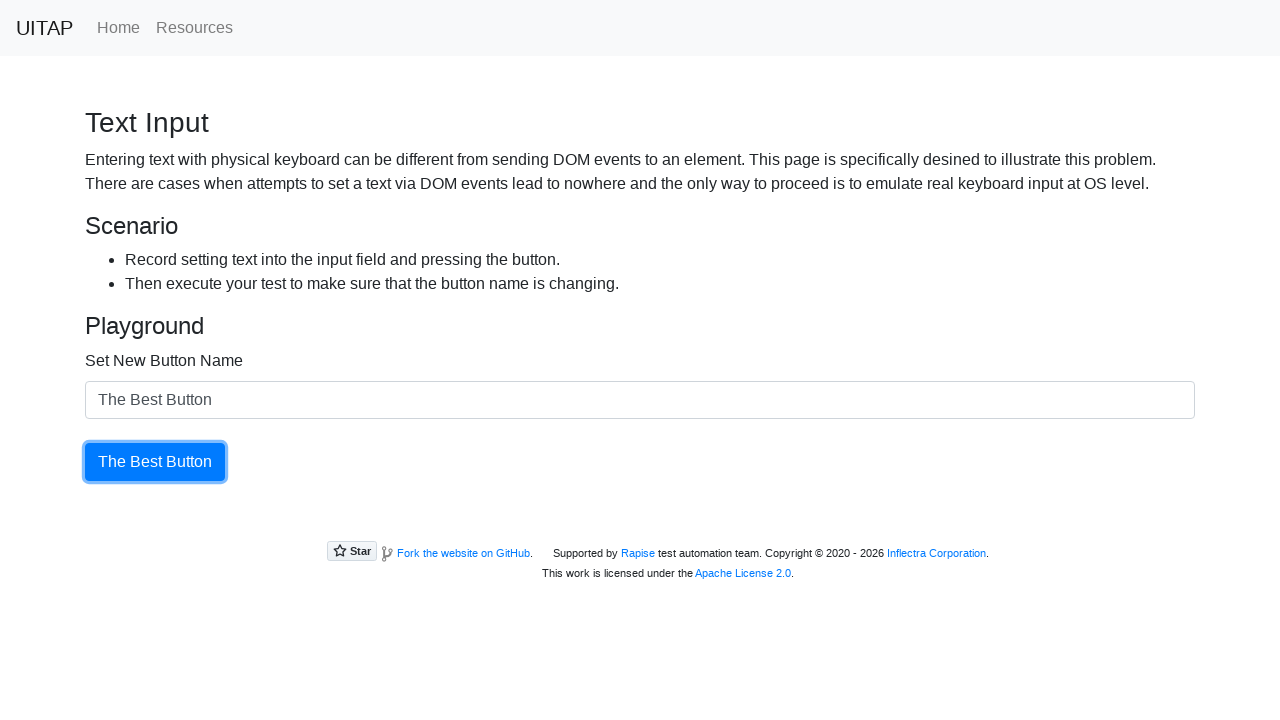

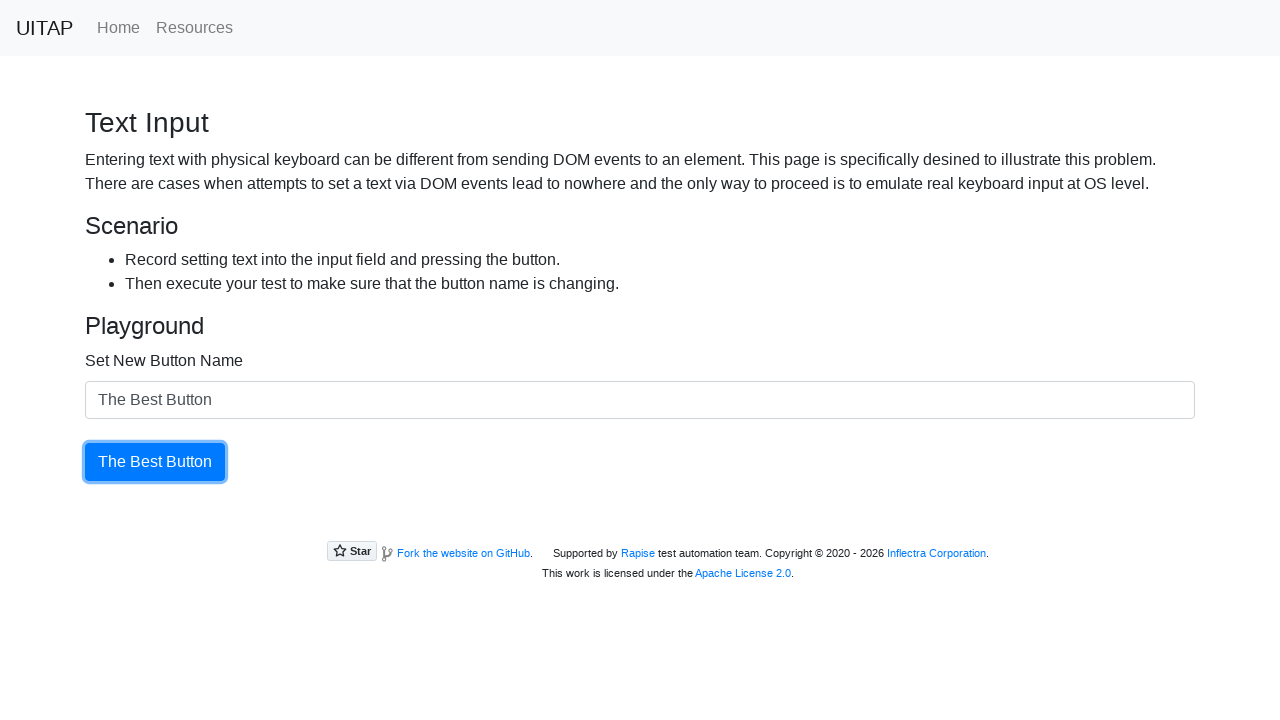